Tests a calculator application by entering two numbers and verifying the result is displayed

Starting URL: https://juliemr.github.io/protractor-demo/

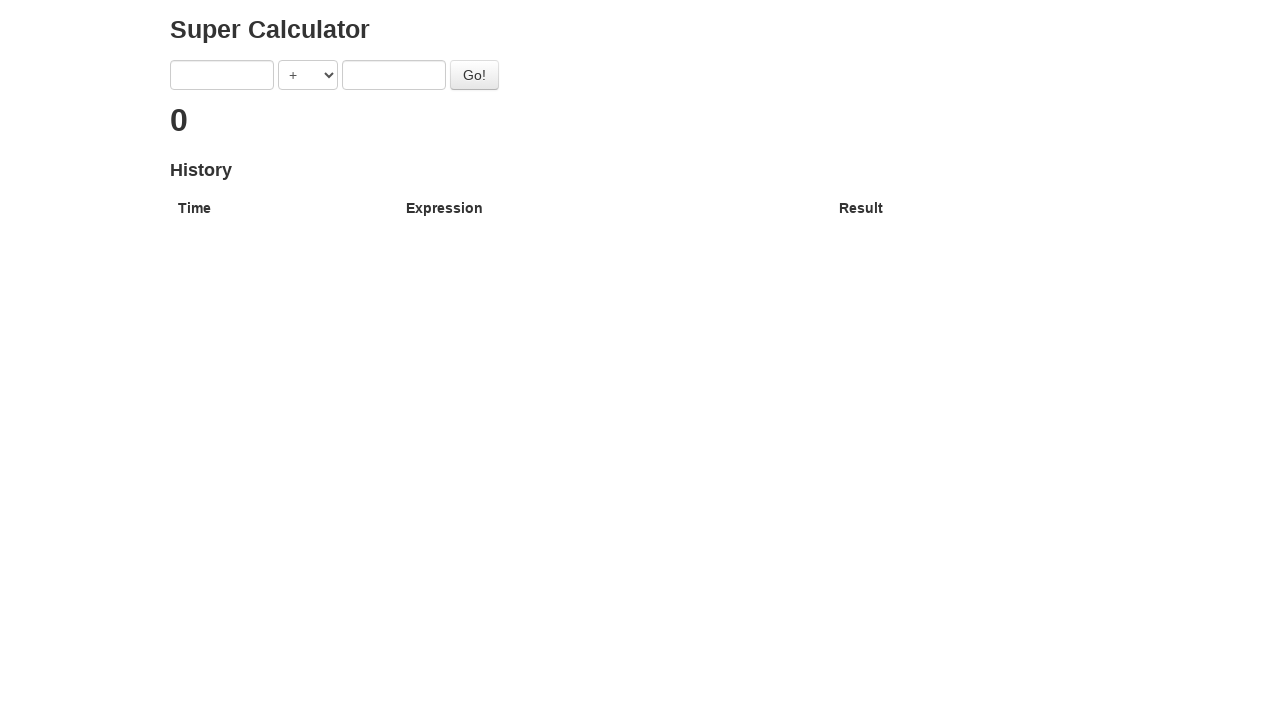

Entered first number: 20 on input[ng-model='first']
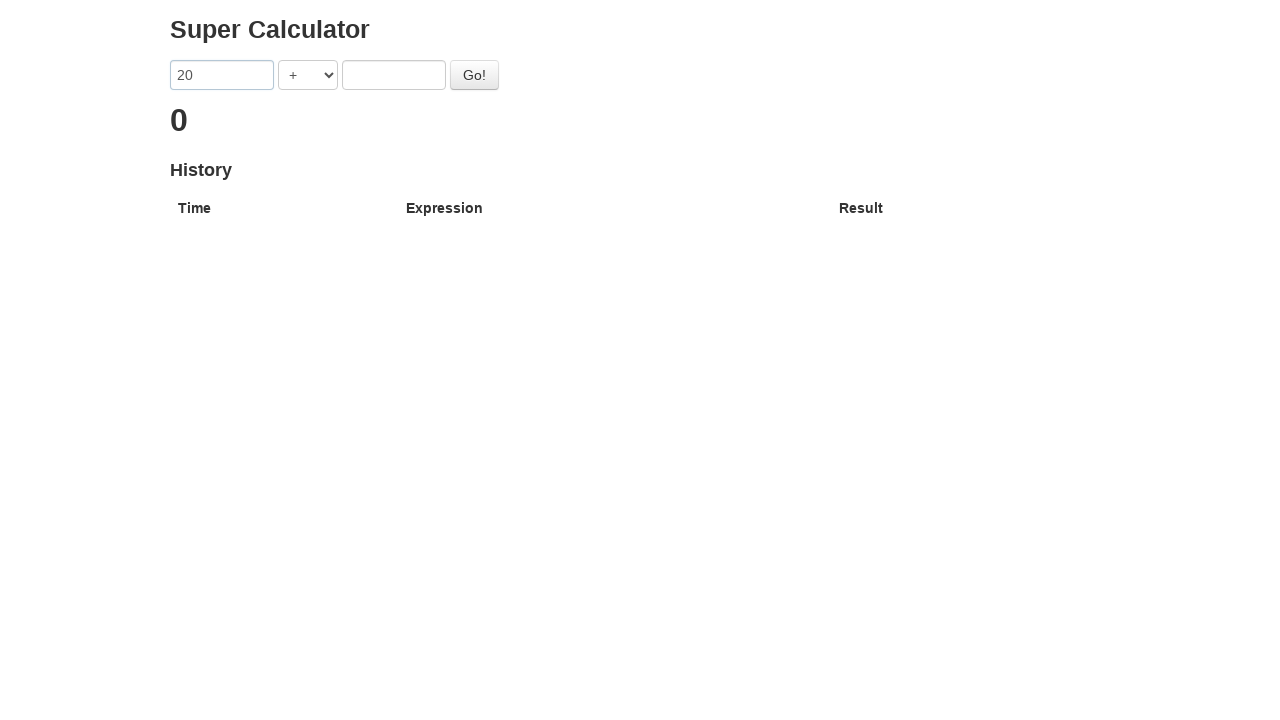

Entered second number: 20 on input[ng-model='second']
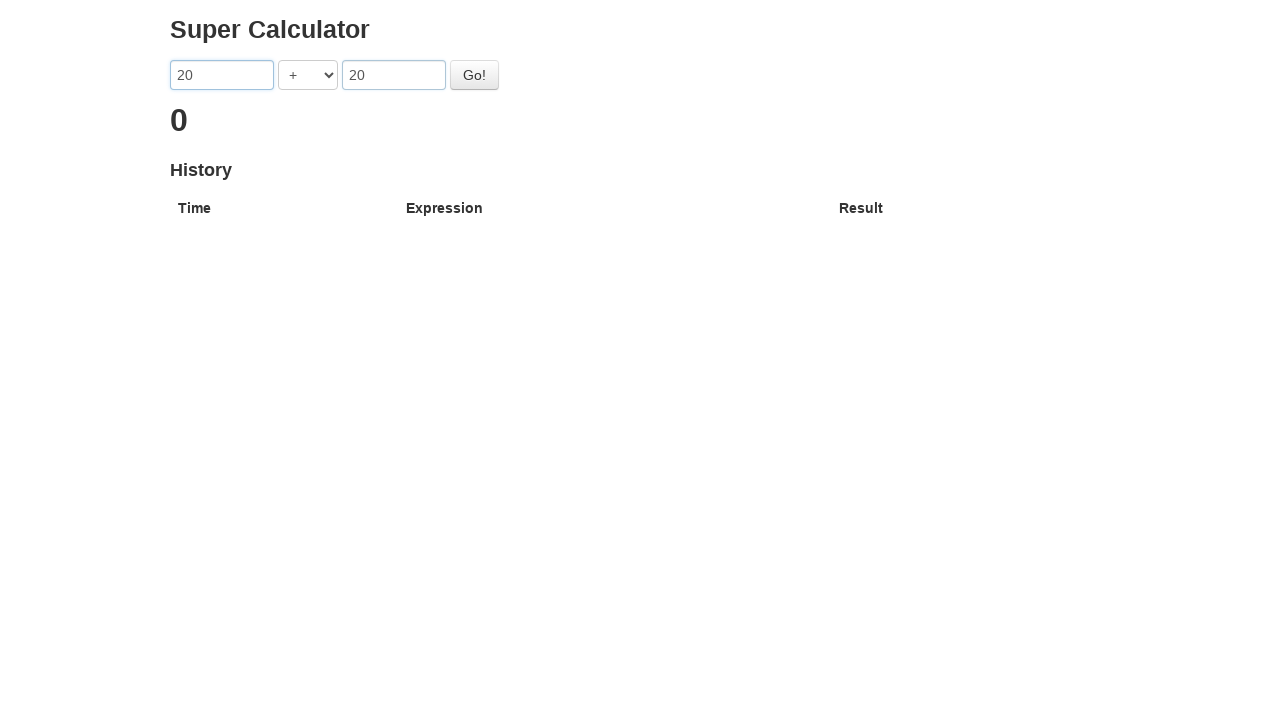

Clicked the calculate button at (474, 75) on #gobutton
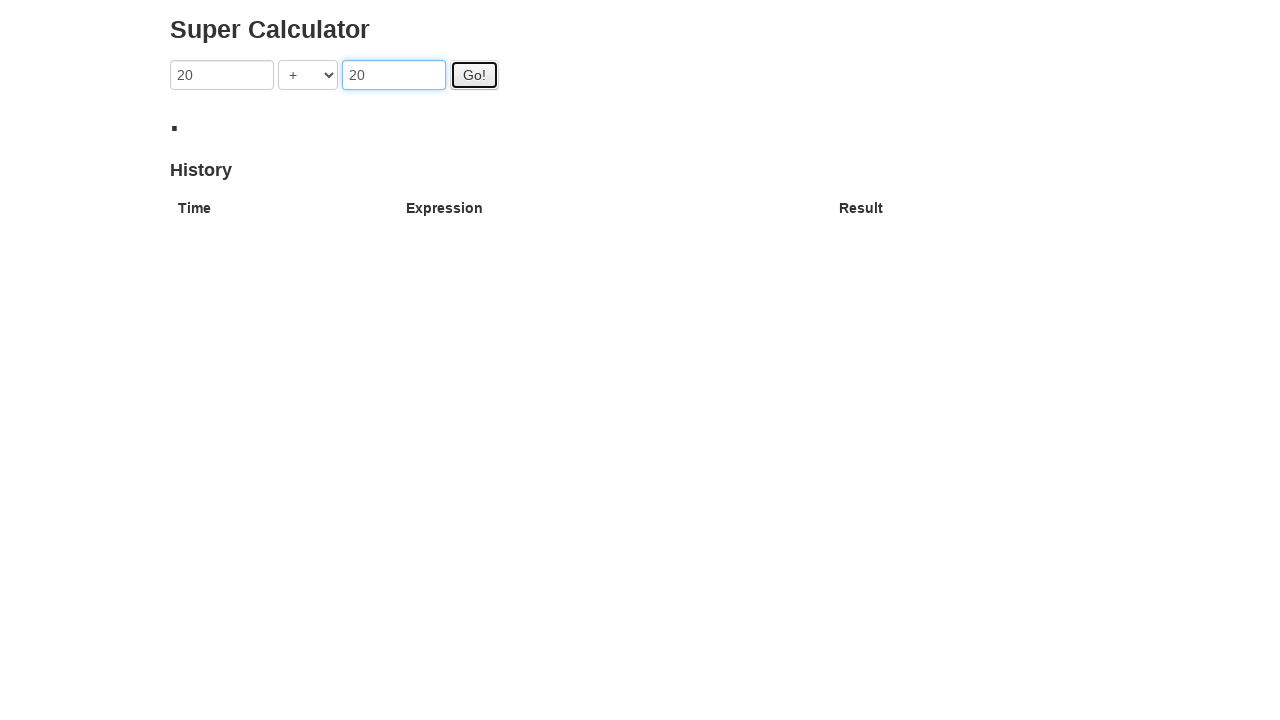

Result displayed in h2 element
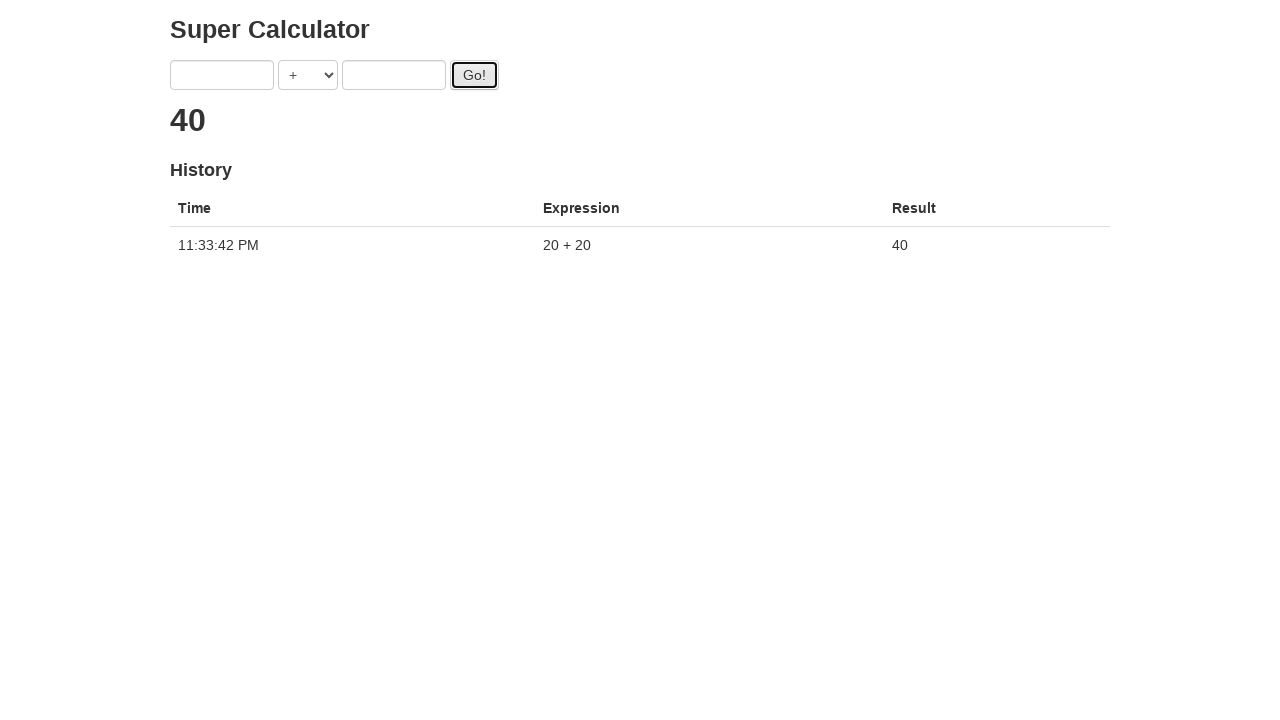

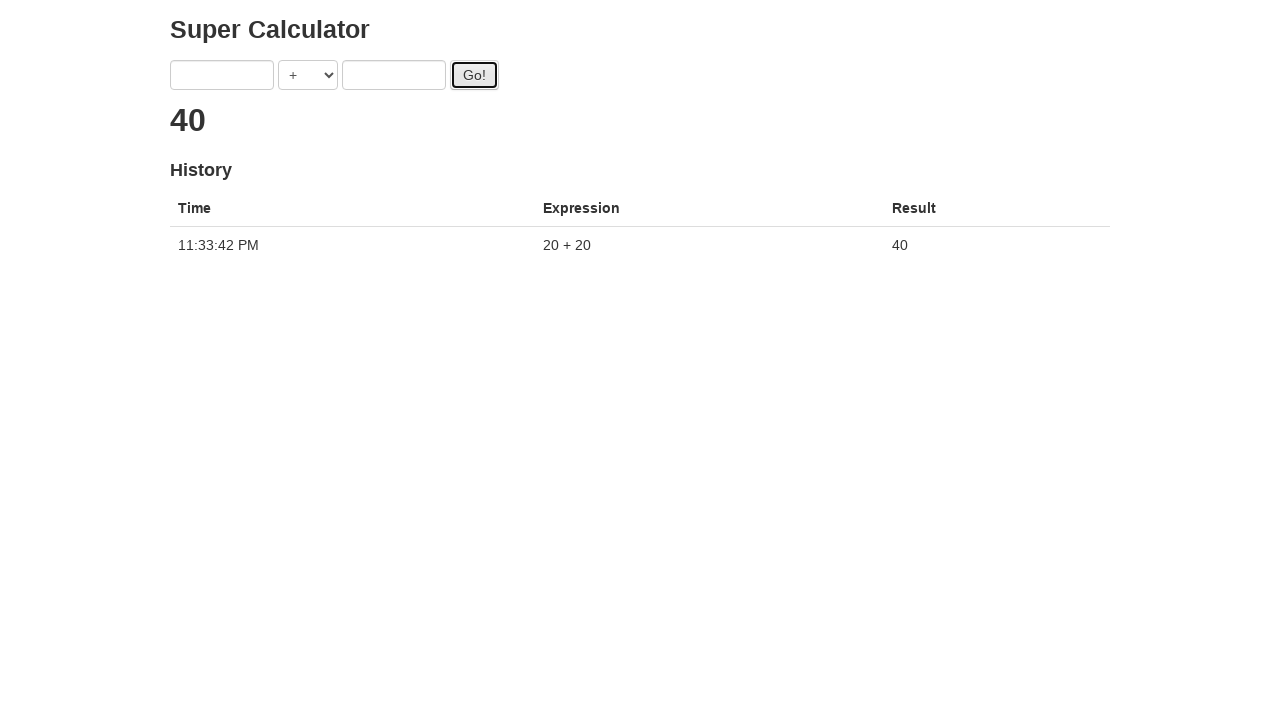